Tests drag and drop functionality between two elements

Starting URL: https://the-internet.herokuapp.com/drag_and_drop

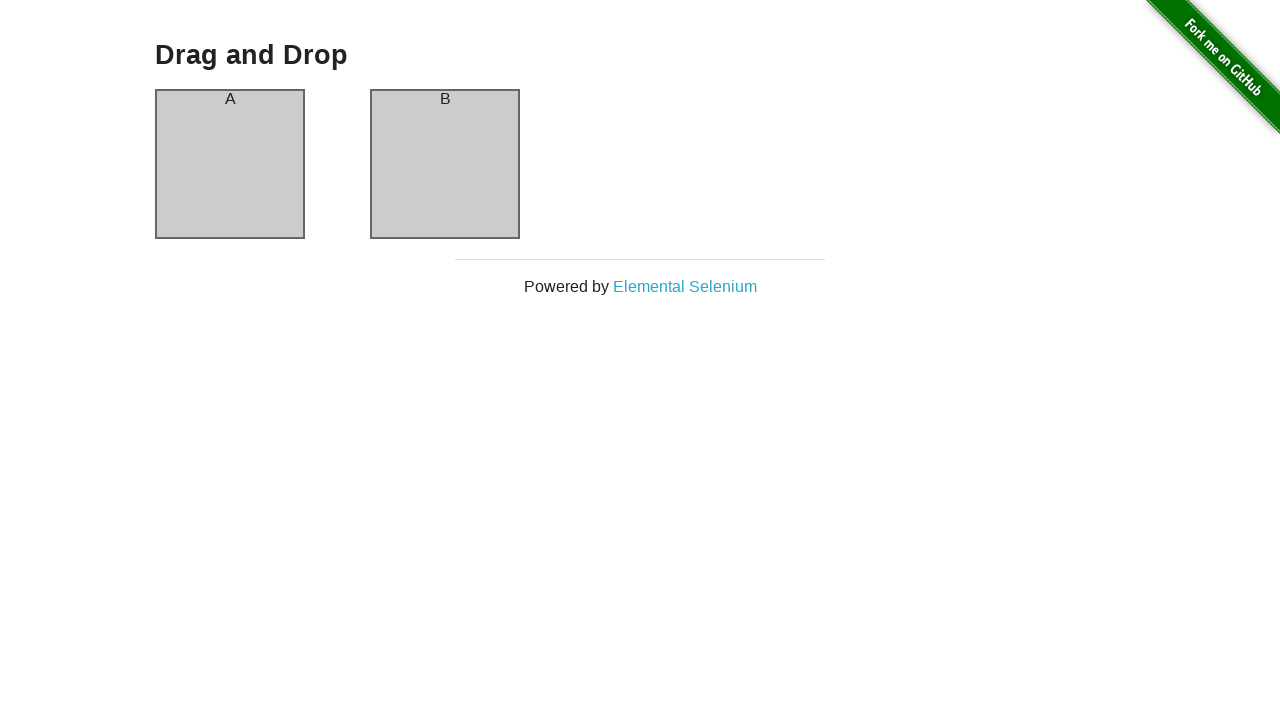

Navigated to drag and drop test page
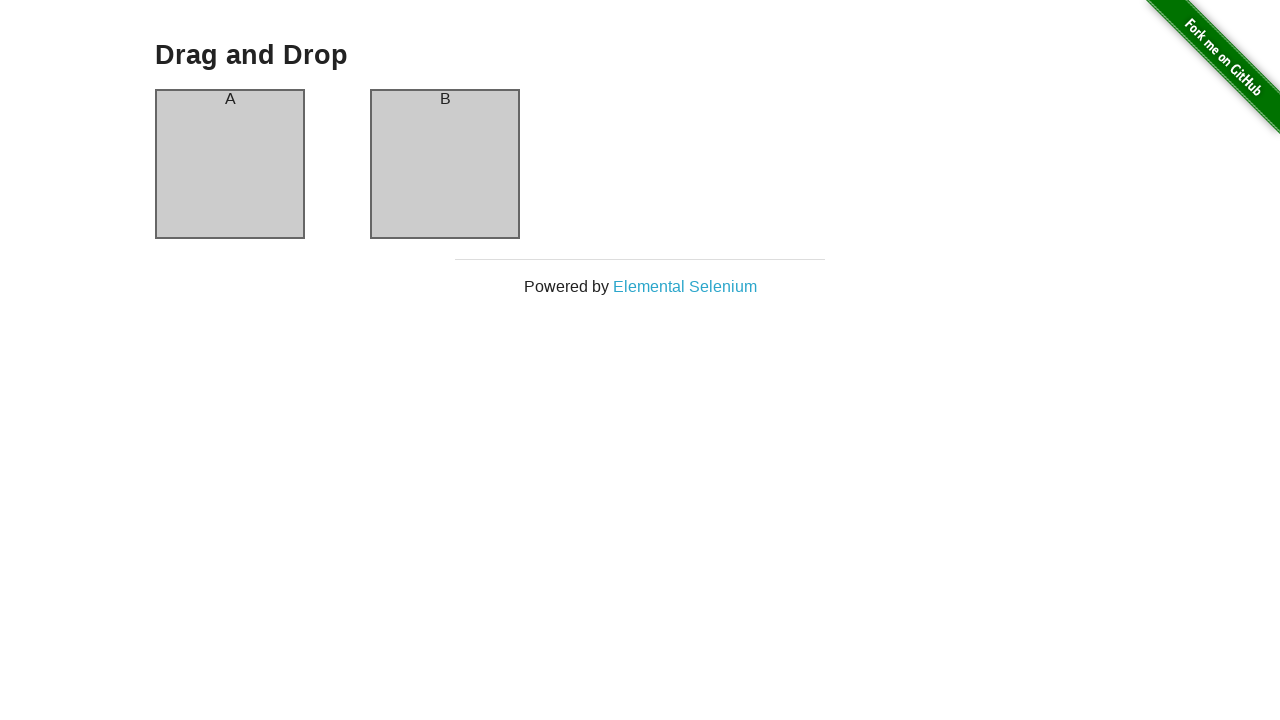

Located source element (column-a)
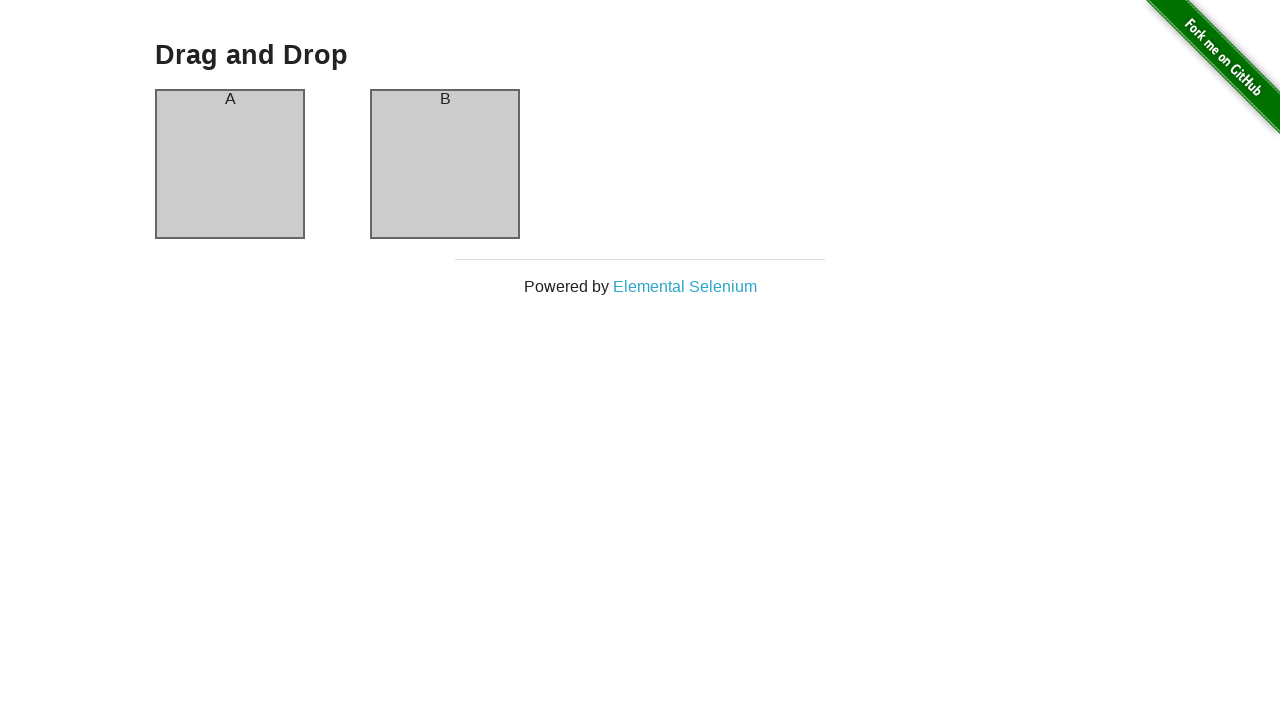

Located target element (column-b)
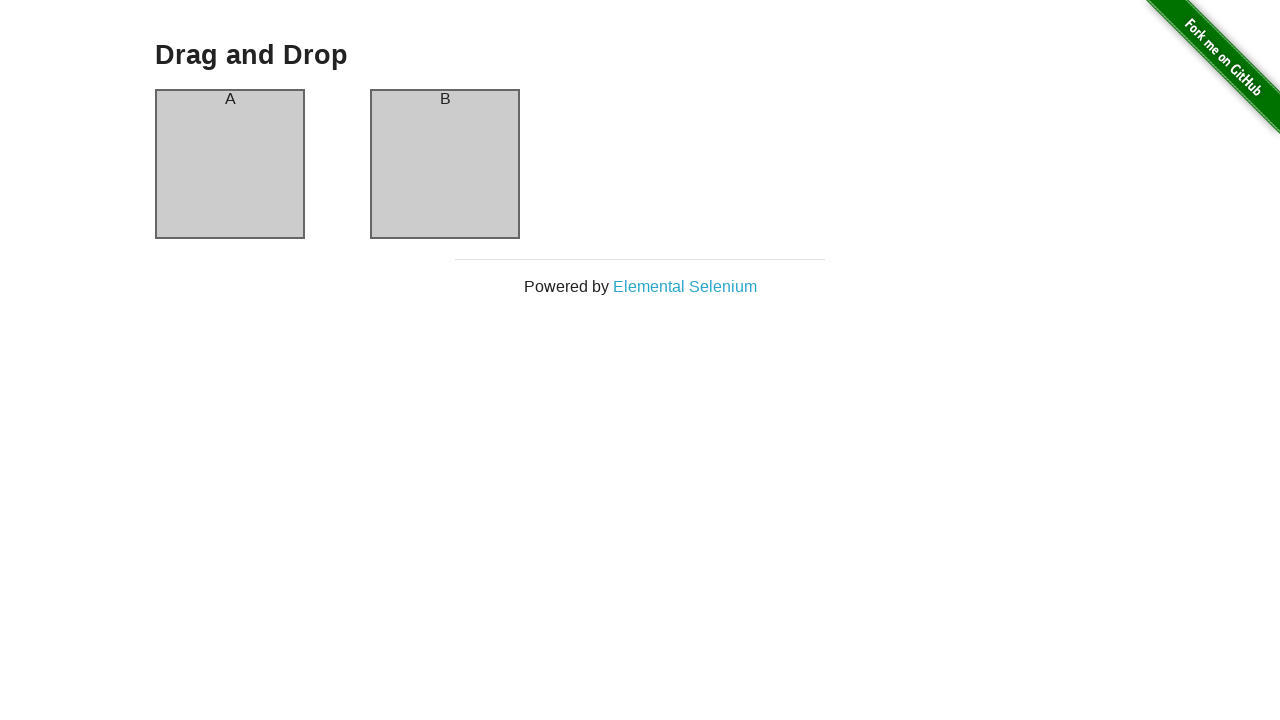

Dragged column-a to column-b at (445, 164)
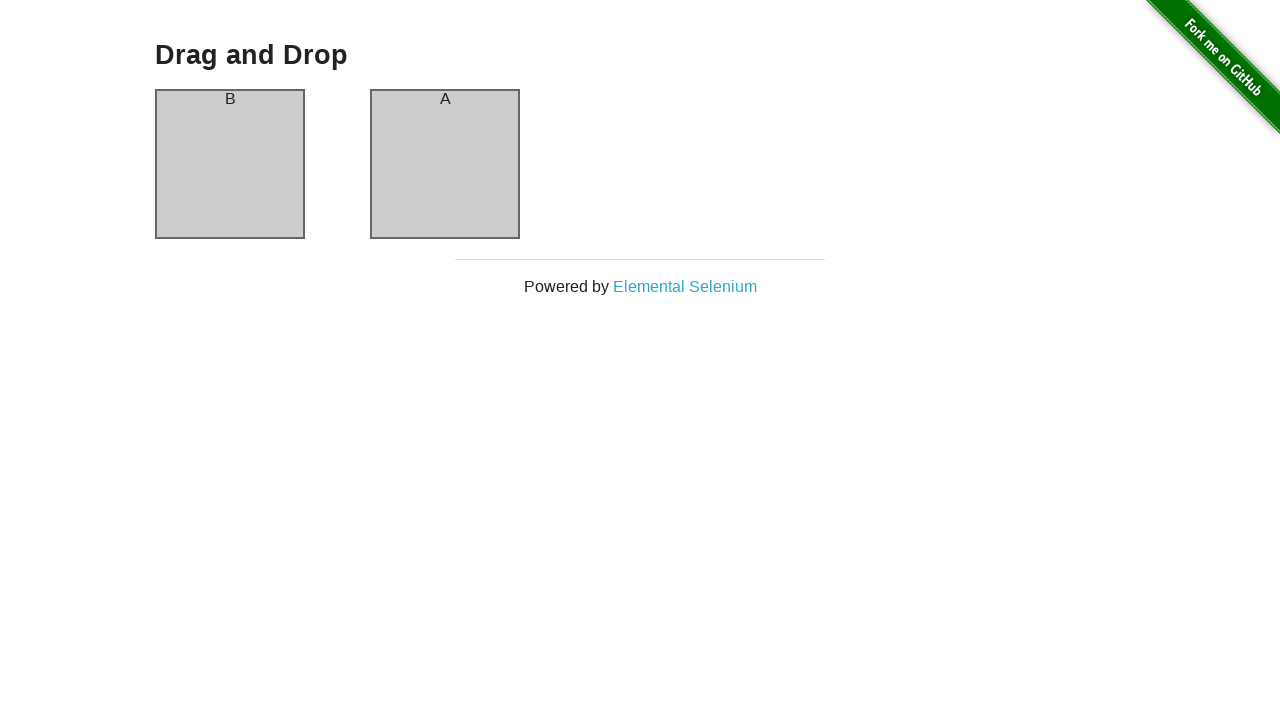

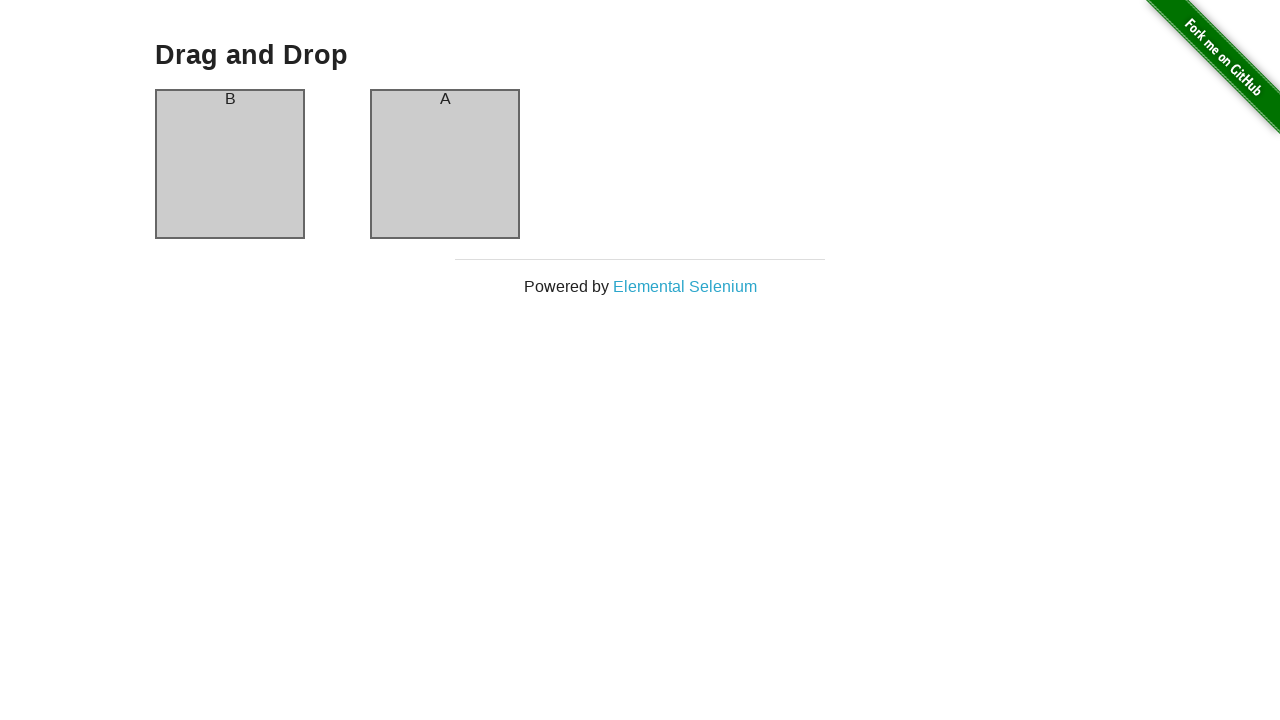